Tests selecting the "Yes" radio button and verifying it is selected while "Impressive" is not selected

Starting URL: https://demoqa.com/radio-button

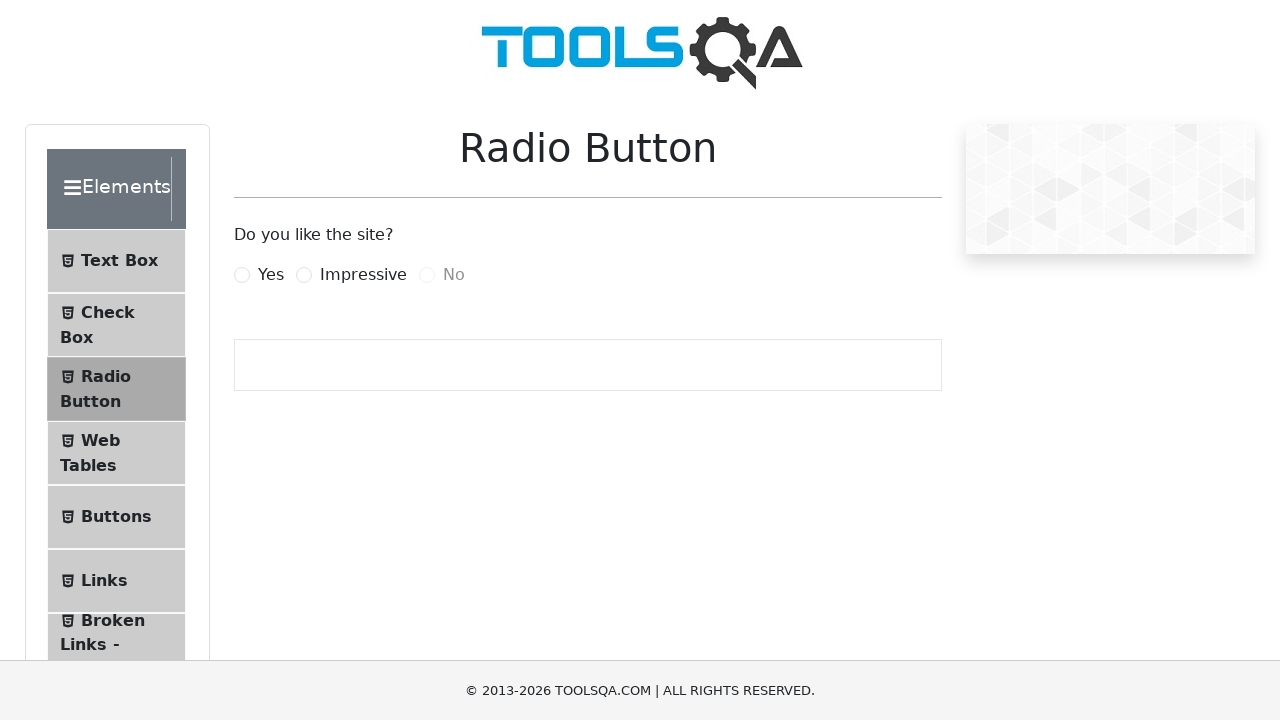

Clicked on Yes radio button label at (271, 275) on label[for='yesRadio']
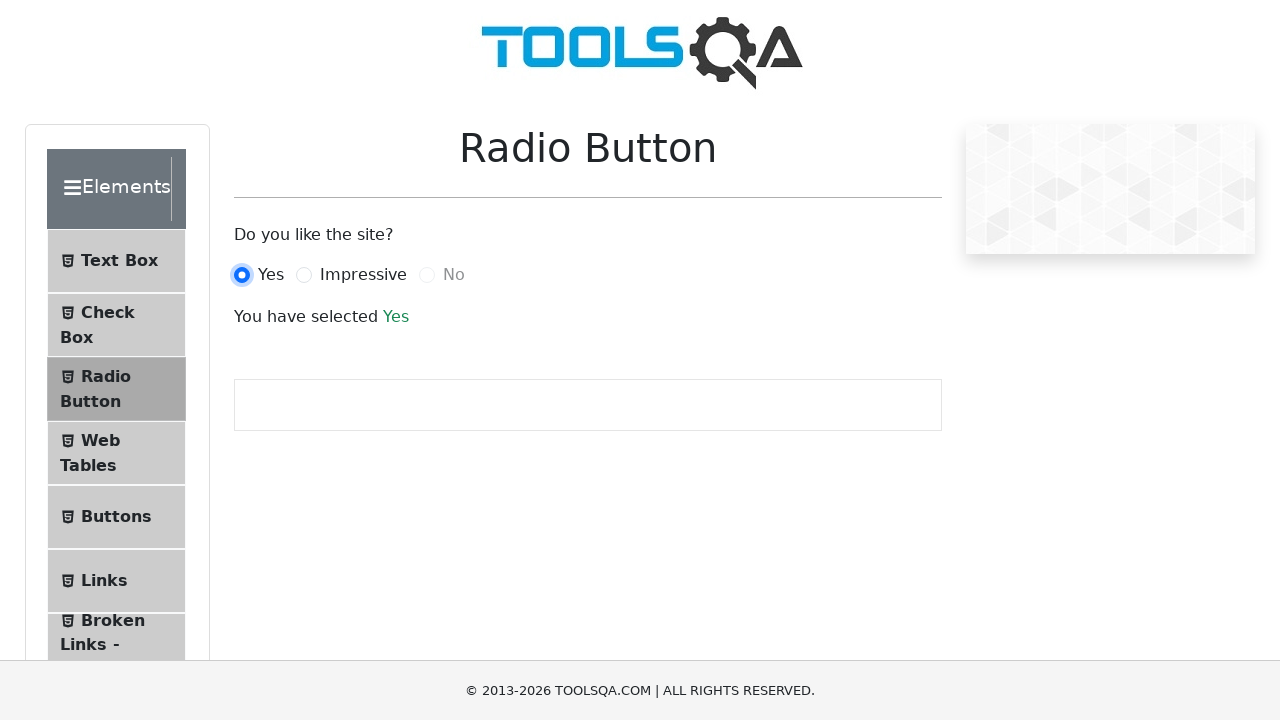

Verified that Yes radio button is selected
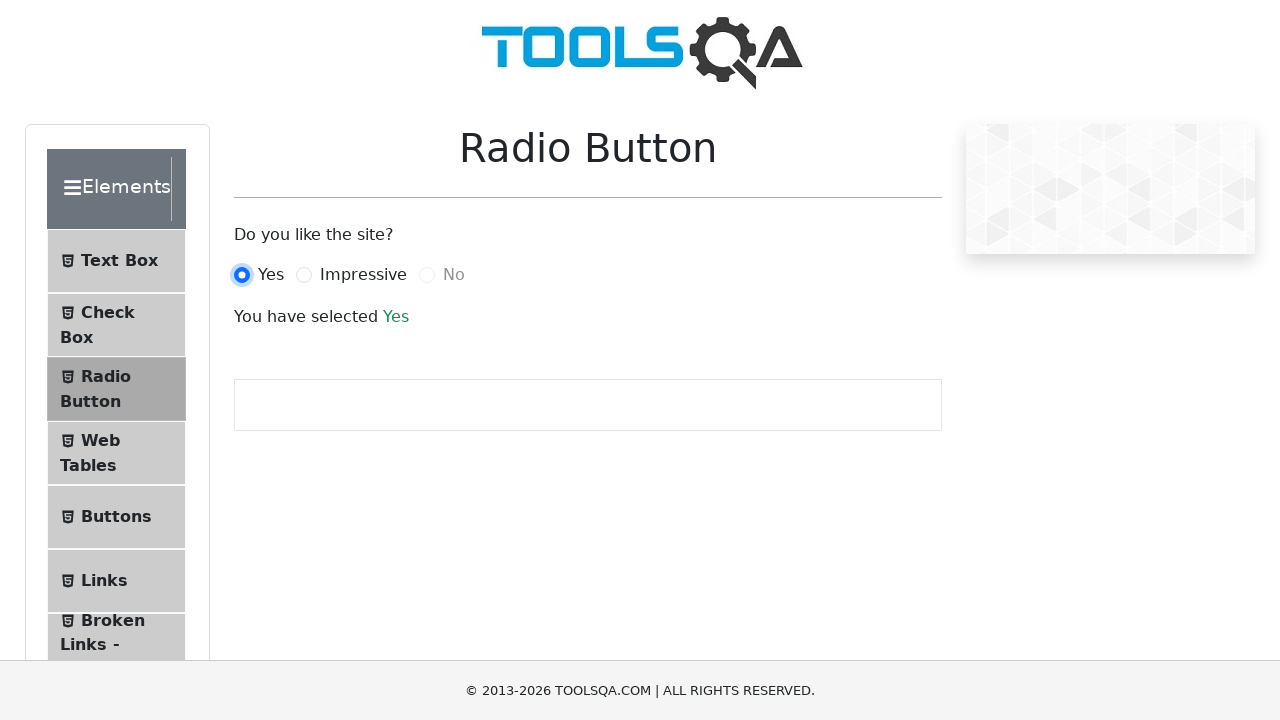

Verified that Impressive radio button is not selected
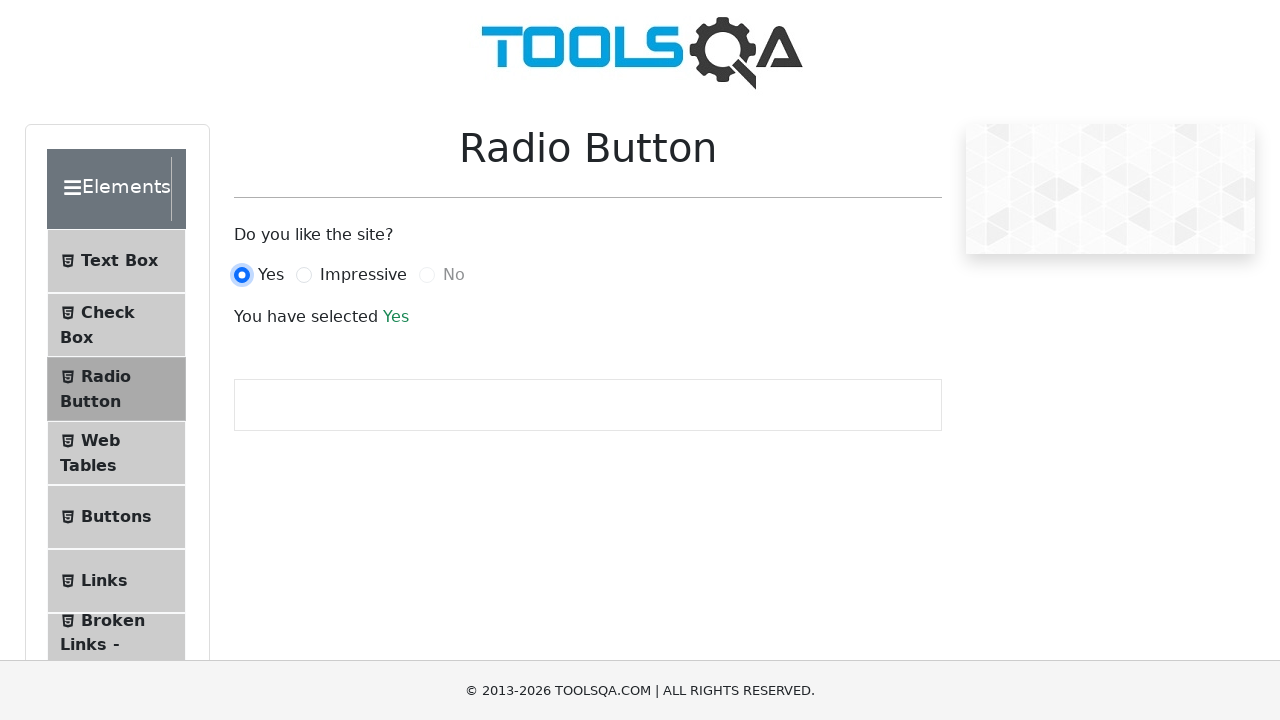

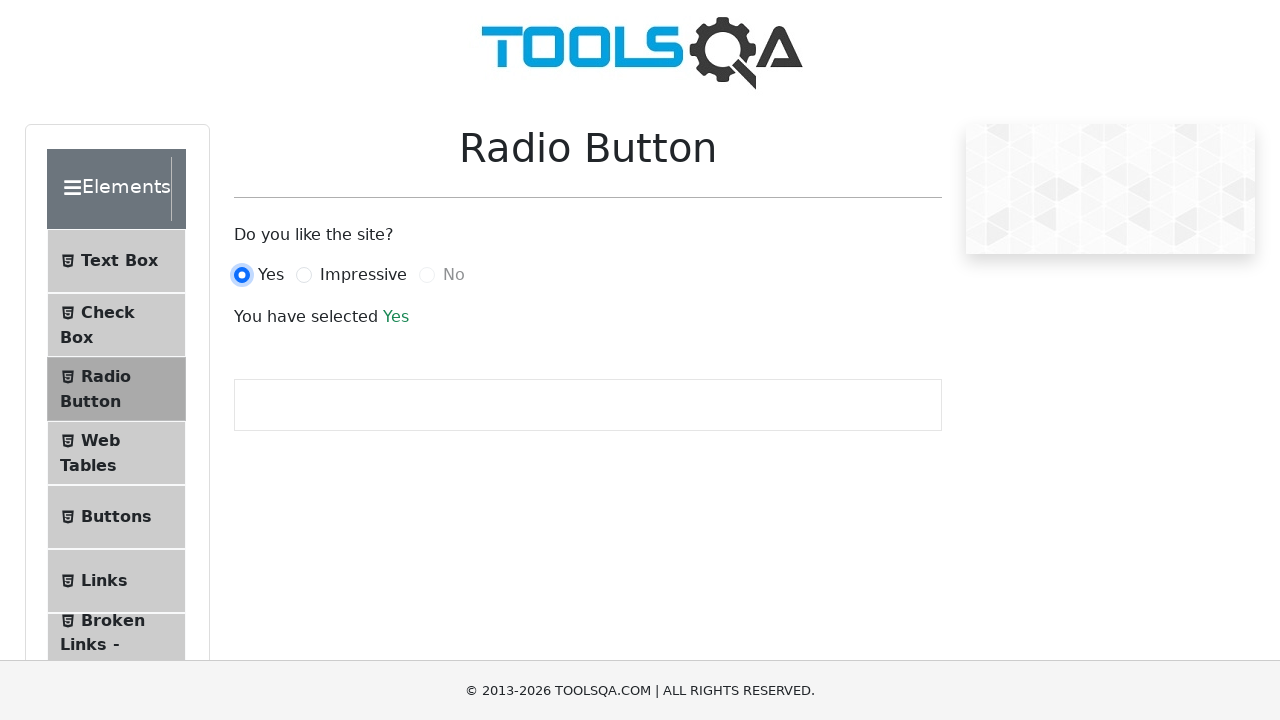